Tests file upload functionality by selecting a file and preparing it for upload on the Heroku test application

Starting URL: https://the-internet.herokuapp.com/upload

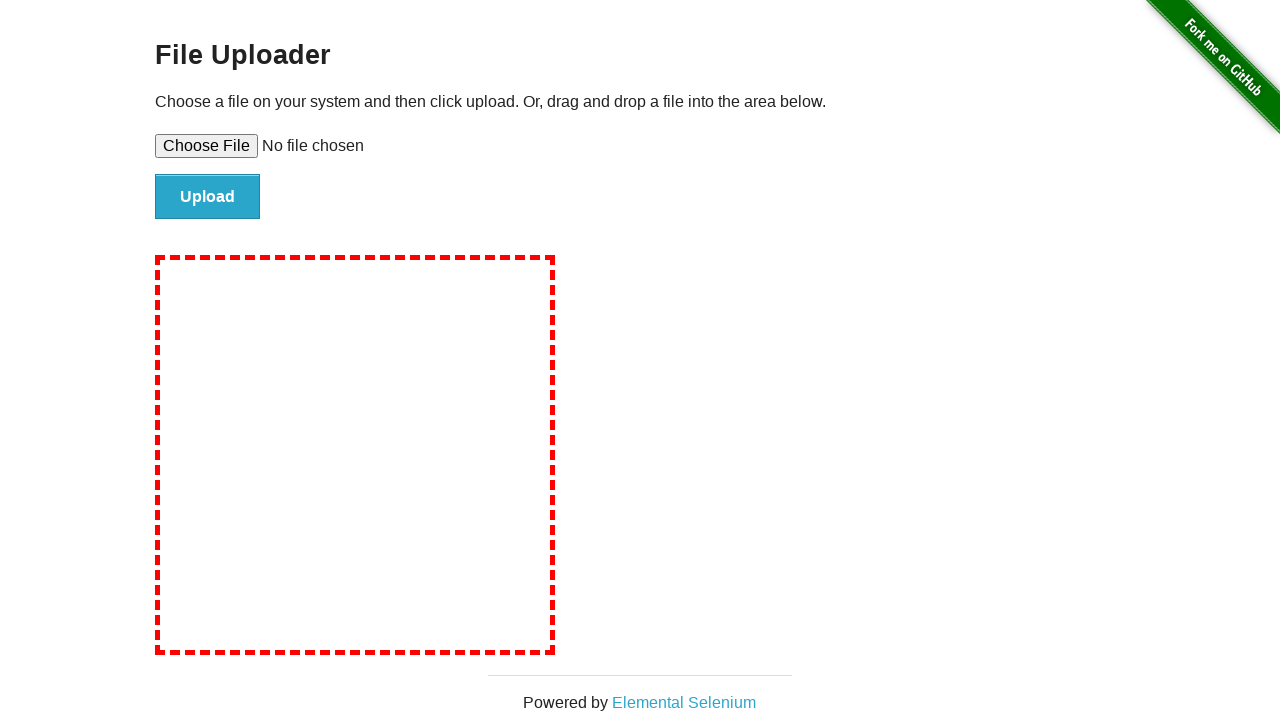

Created temporary test file with content for upload
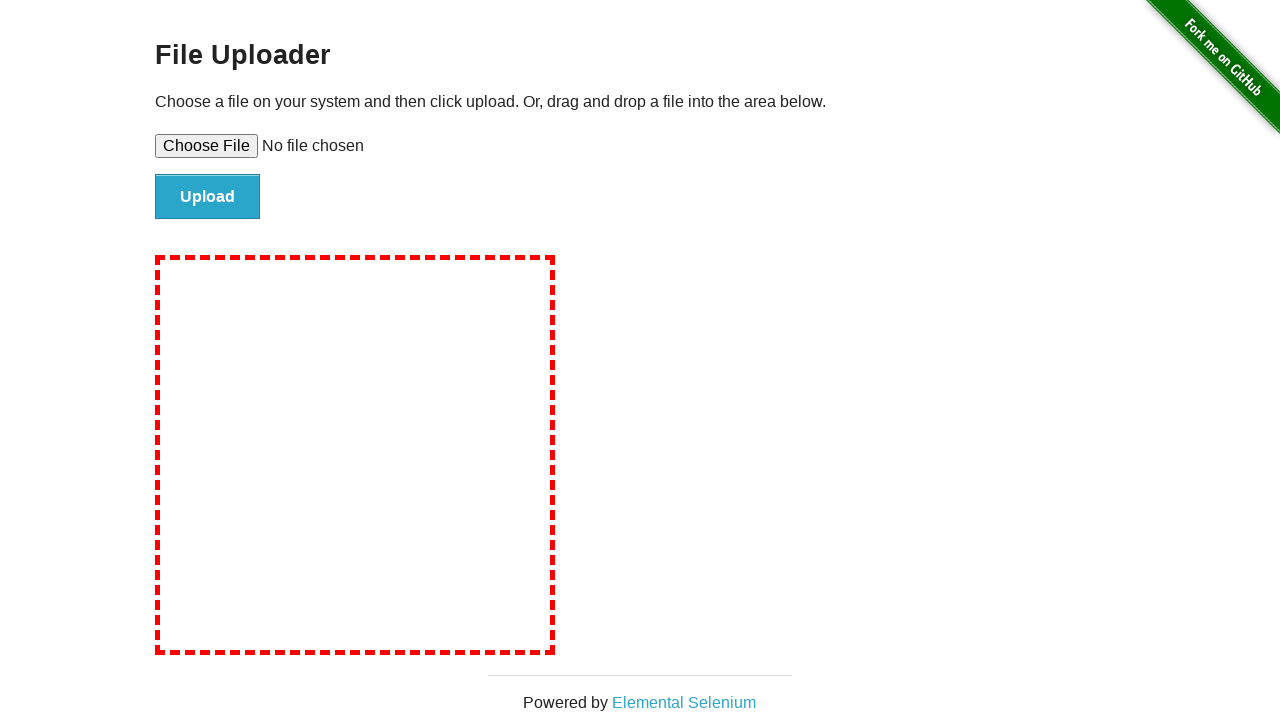

Selected test file for upload via file input element
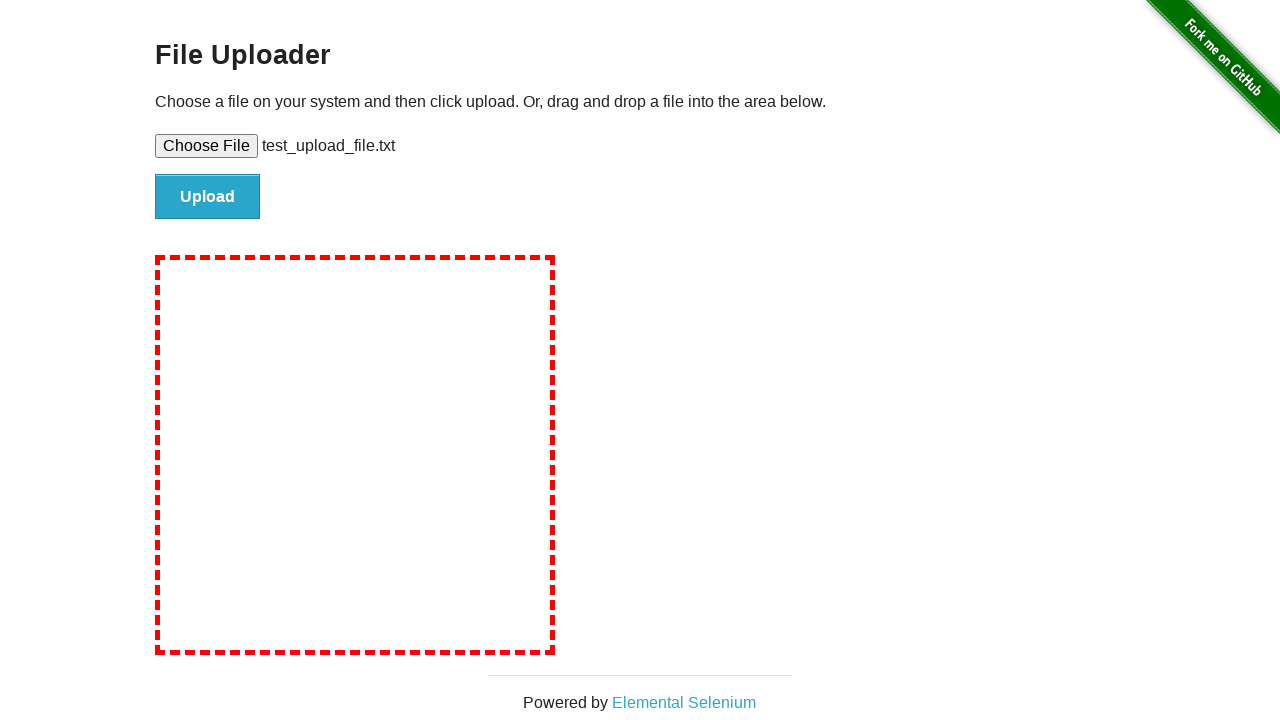

Clicked the upload submit button at (208, 197) on input#file-submit
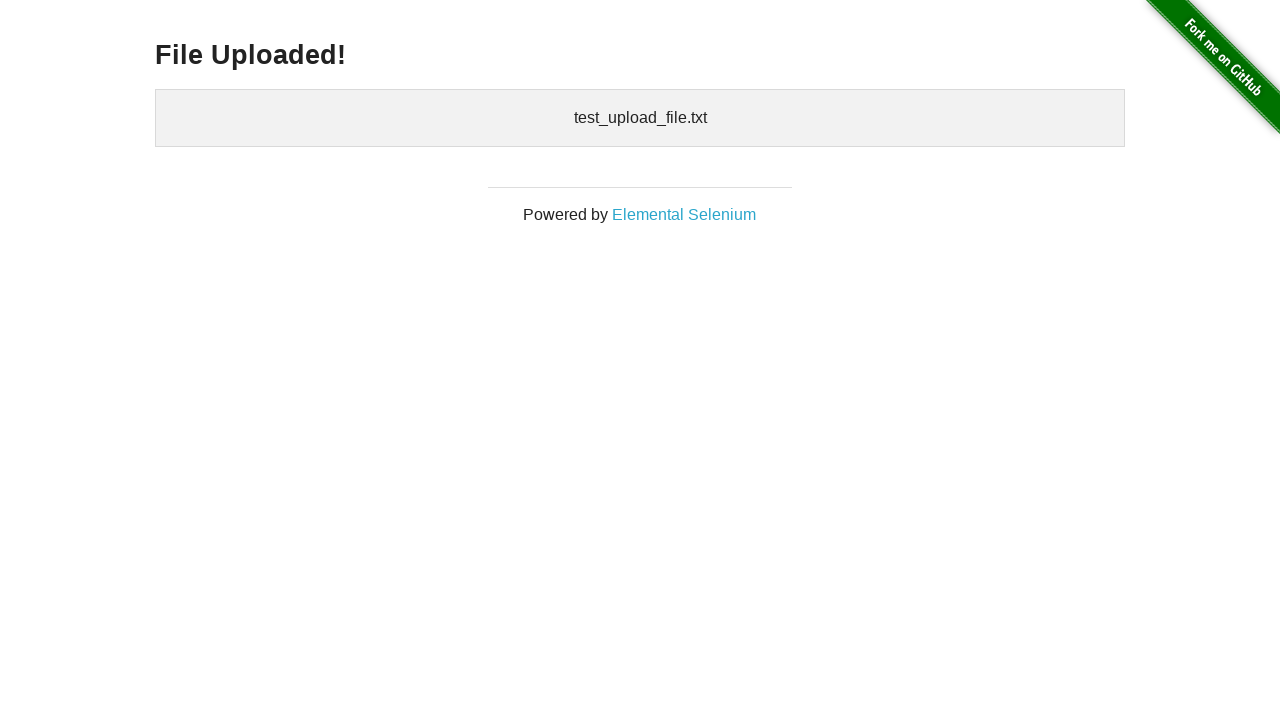

Upload confirmation message appeared
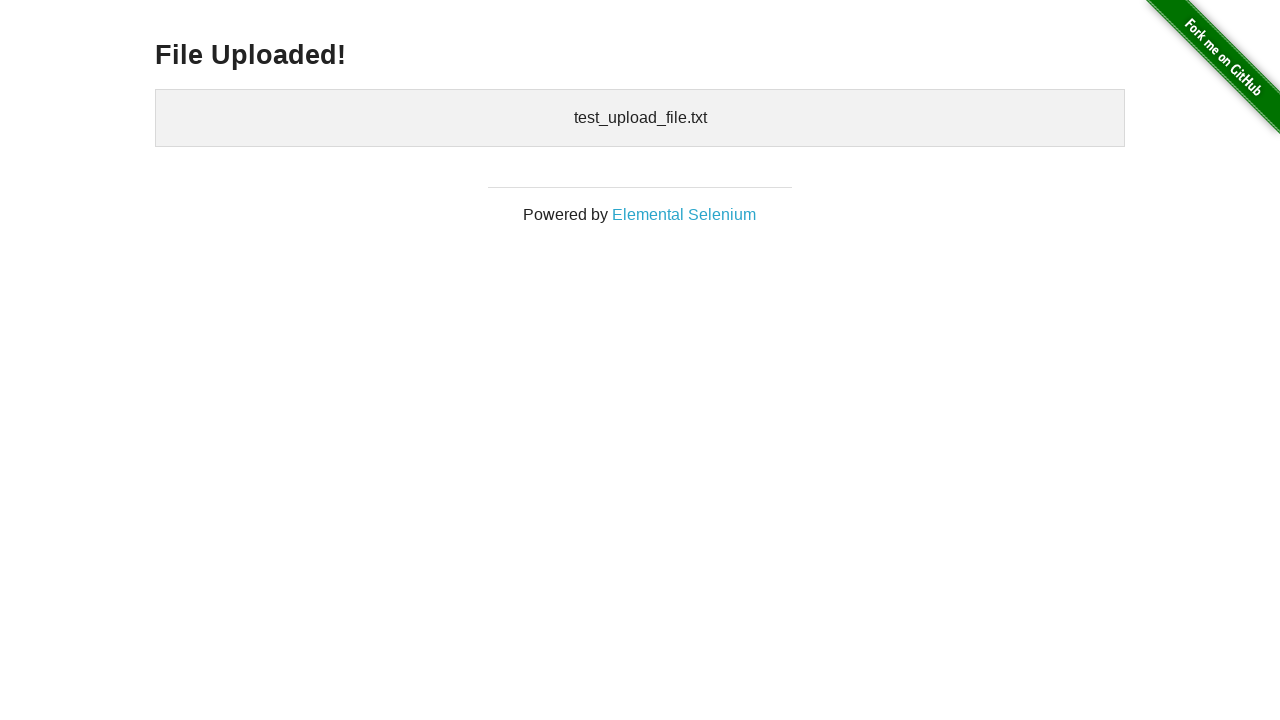

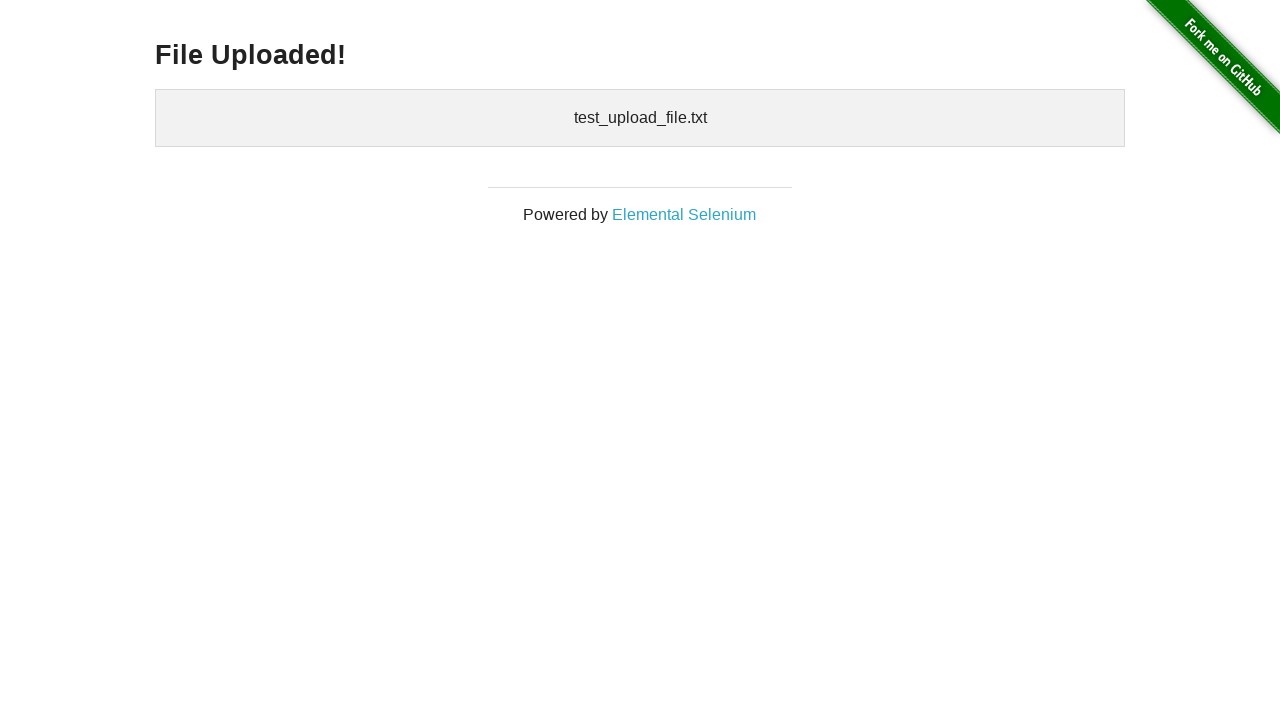